Solves a math challenge by reading a value from the page, calculating the result using a logarithmic formula, filling the answer, selecting checkboxes and radio buttons, then submitting the form

Starting URL: http://suninjuly.github.io/math.html

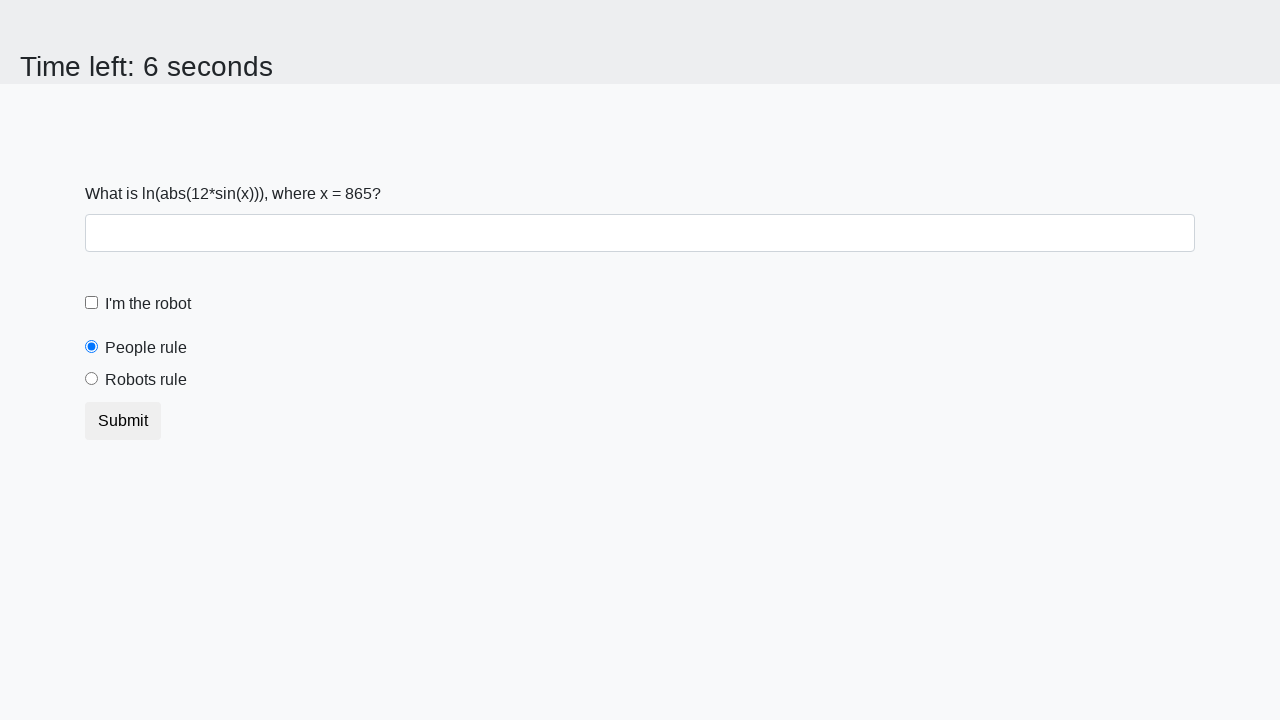

Located the input value element
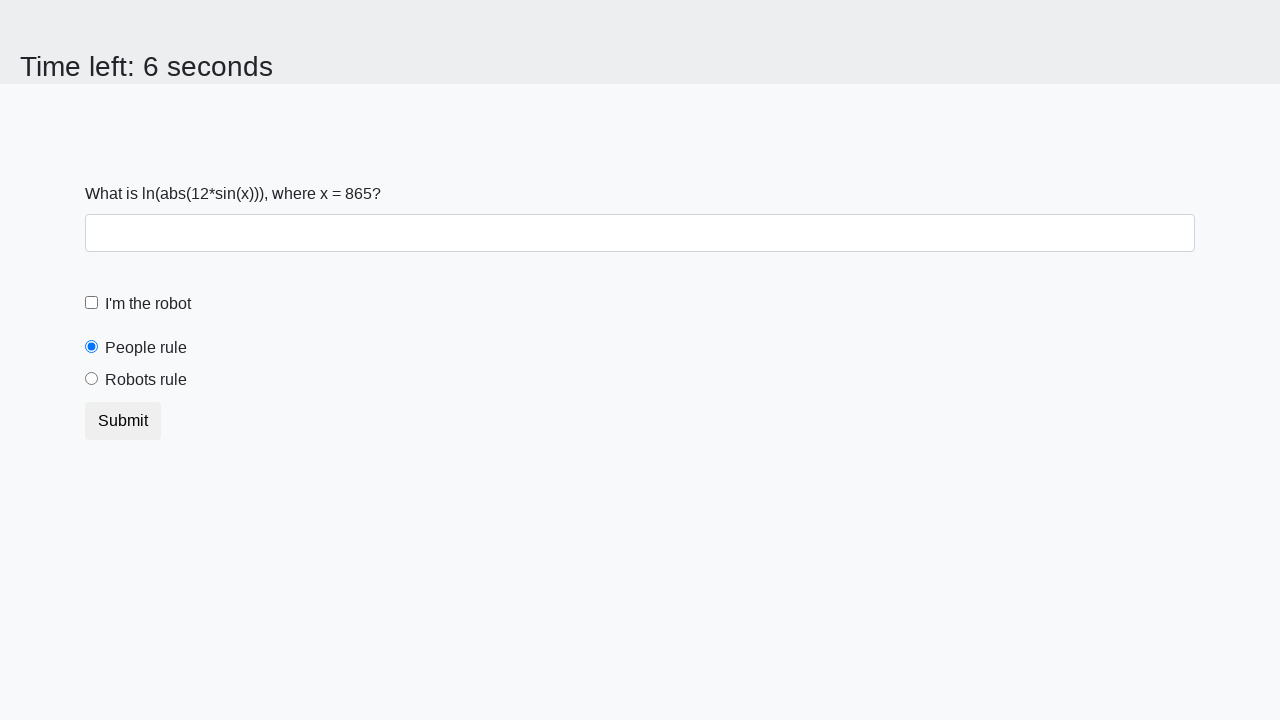

Retrieved the math challenge value from the page
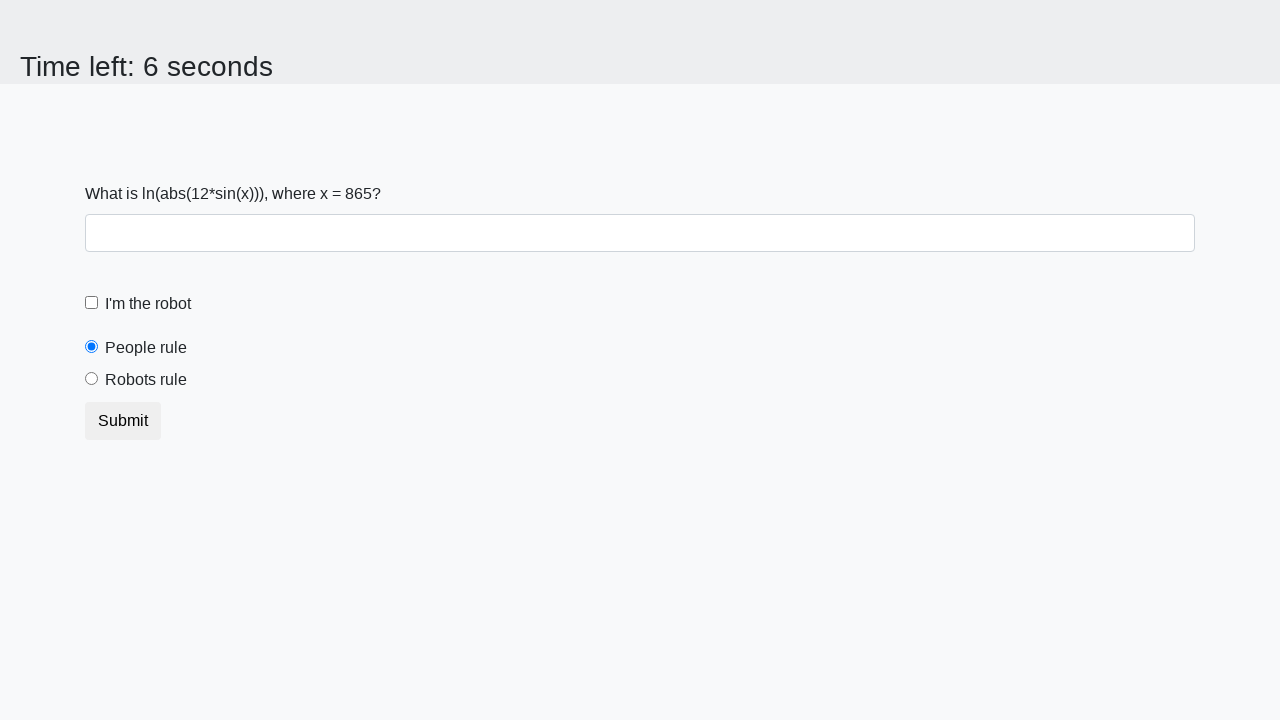

Calculated the answer using logarithmic formula: 2.3494778599750834
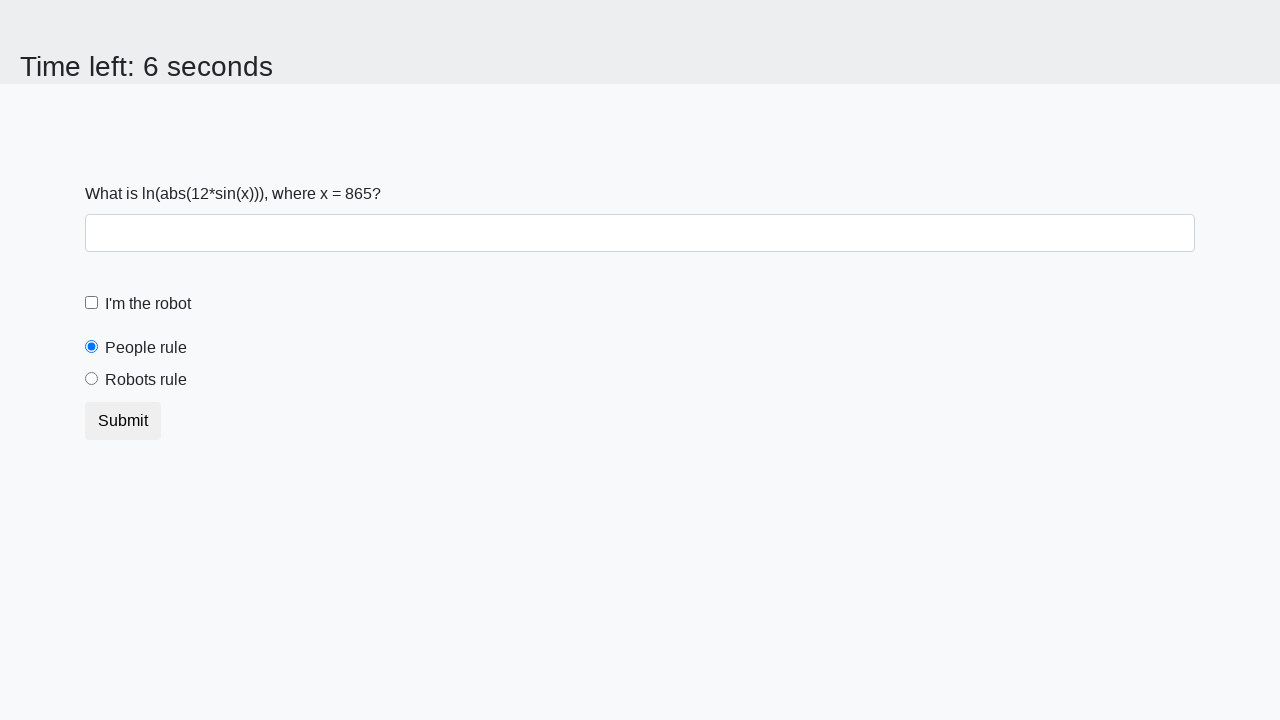

Filled in the calculated answer in the answer field on #answer
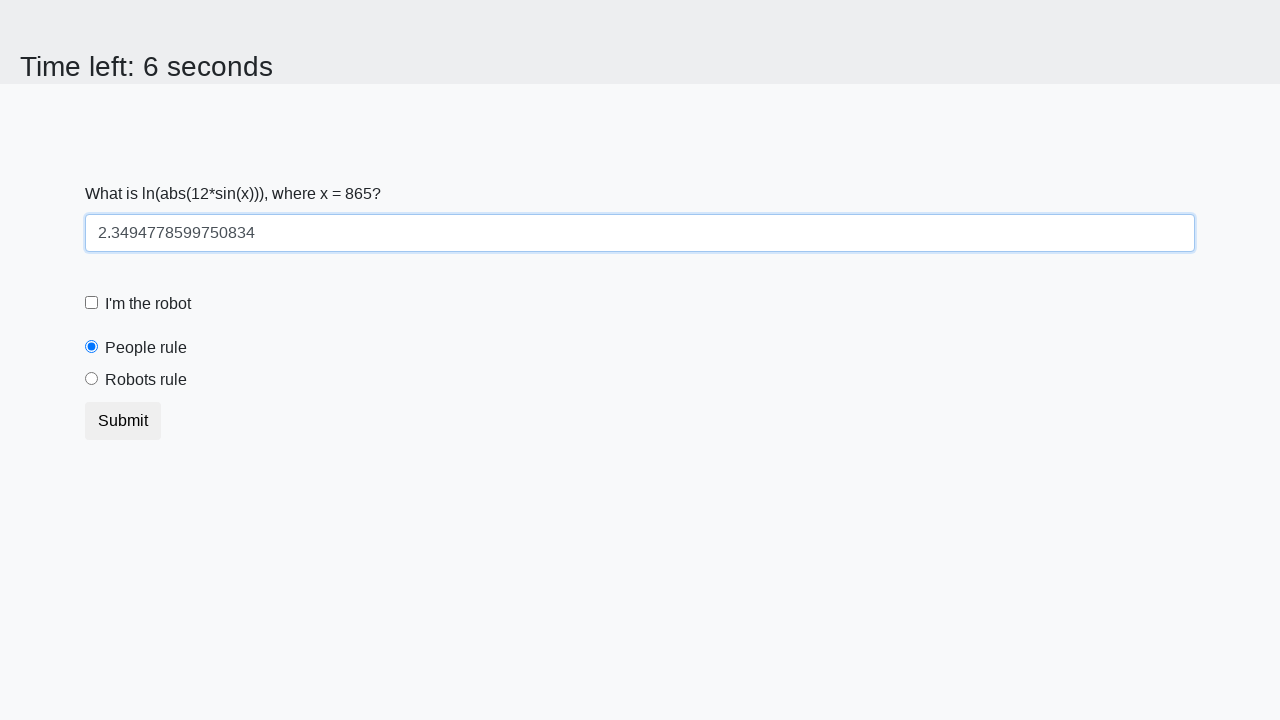

Checked the robot checkbox at (92, 303) on #robotCheckbox
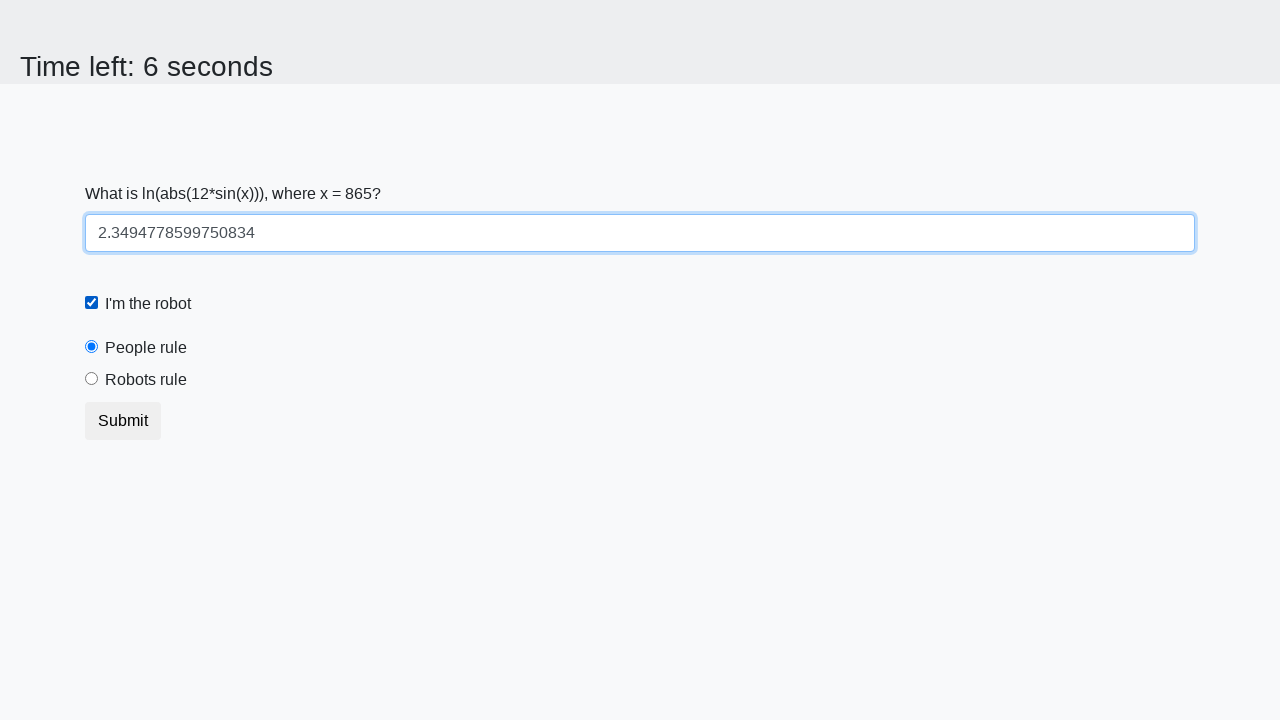

Selected the 'robots rule' radio button at (92, 379) on #robotsRule
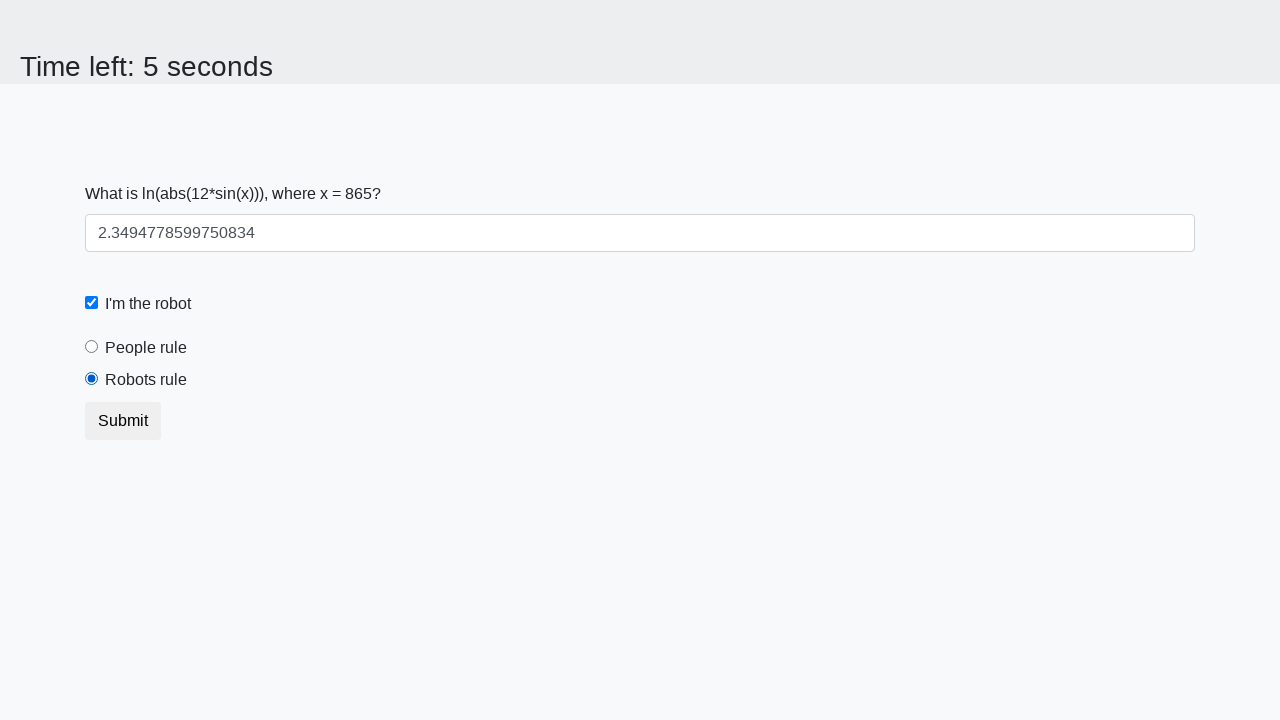

Clicked the submit button at (123, 421) on .btn
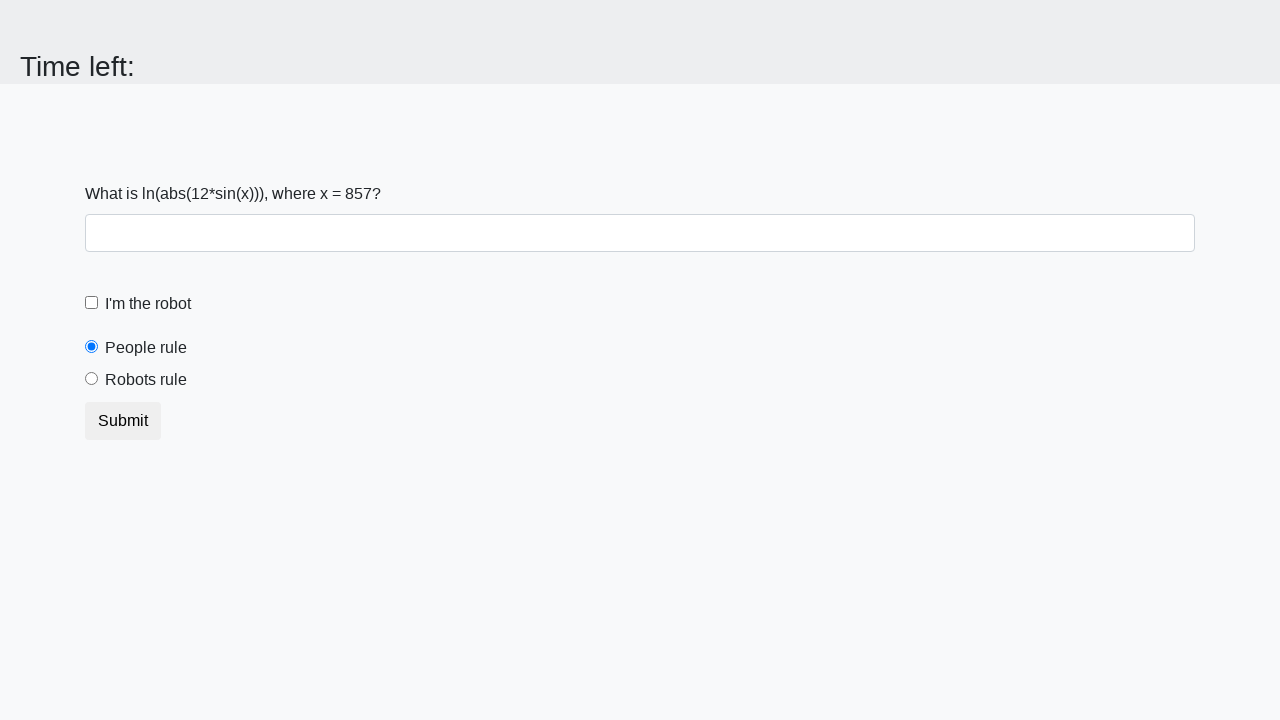

Waited for form submission to complete
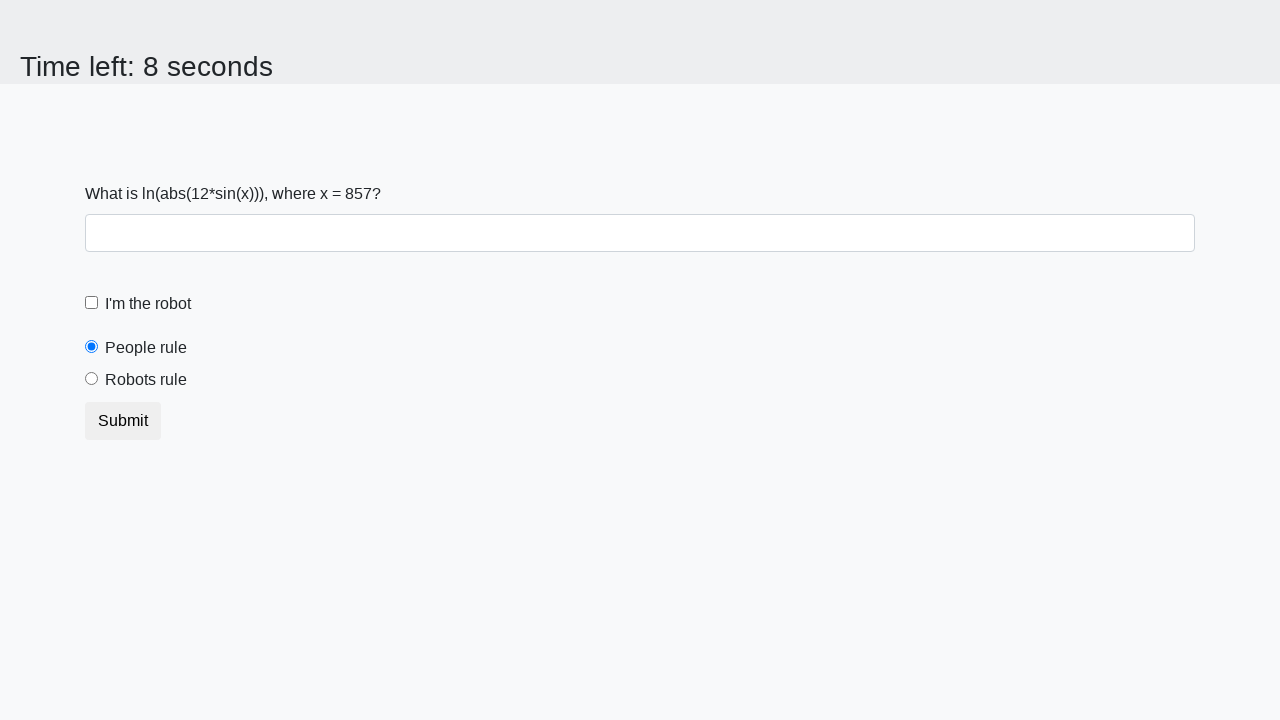

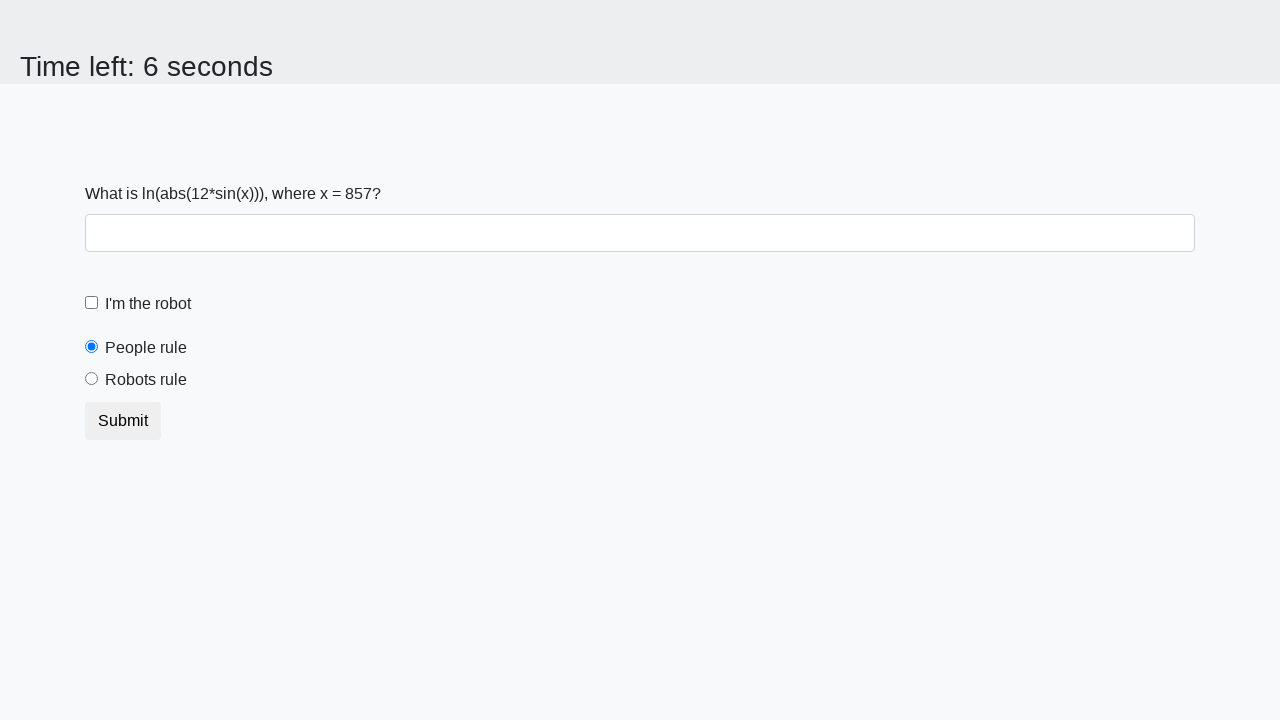